Verifies that order summary components like totals and subtotals are displayed on the page

Starting URL: https://www.pandashop.md/

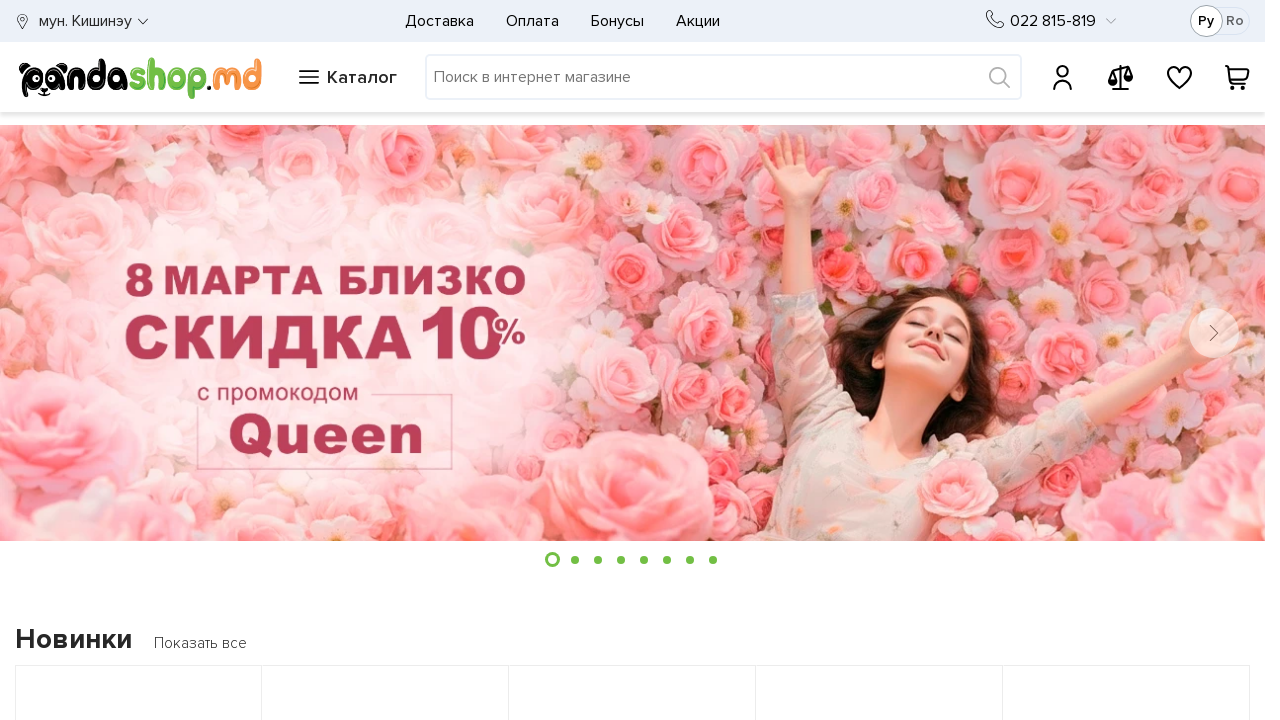

Searched for order summary elements with selector '.order-summary', found 0 element(s)
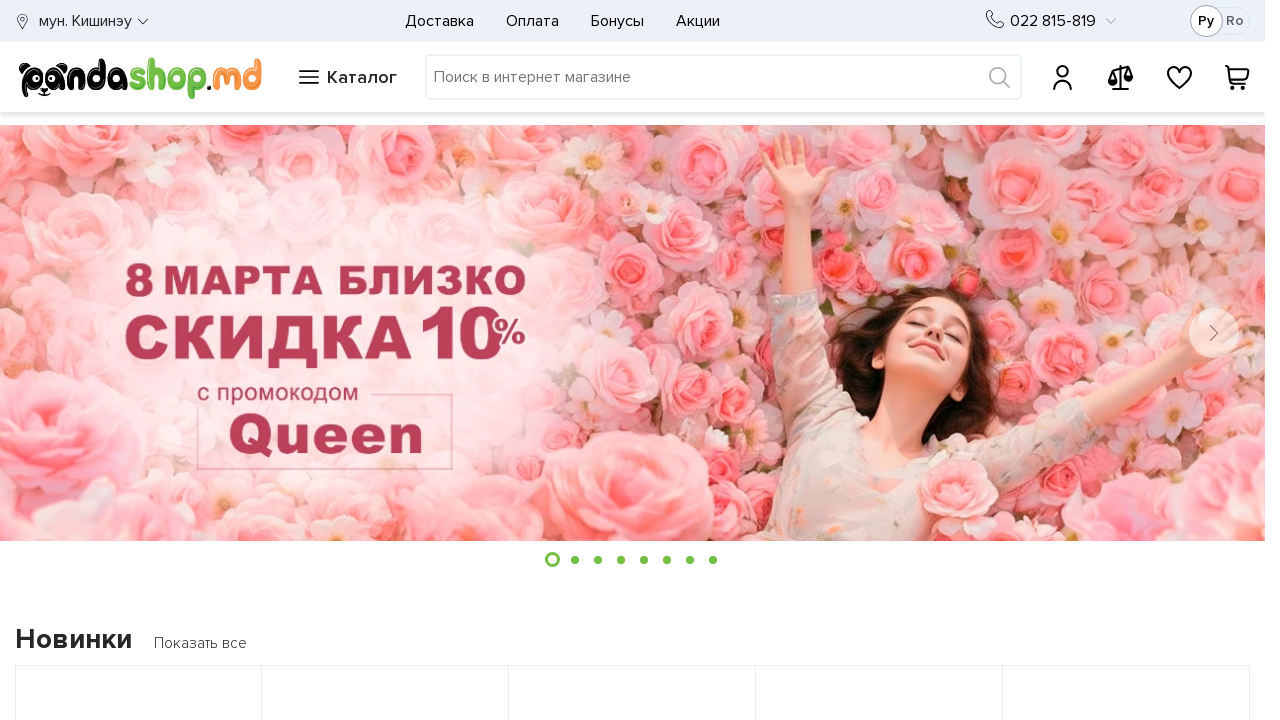

Searched for order summary elements with selector '.cart-summary', found 0 element(s)
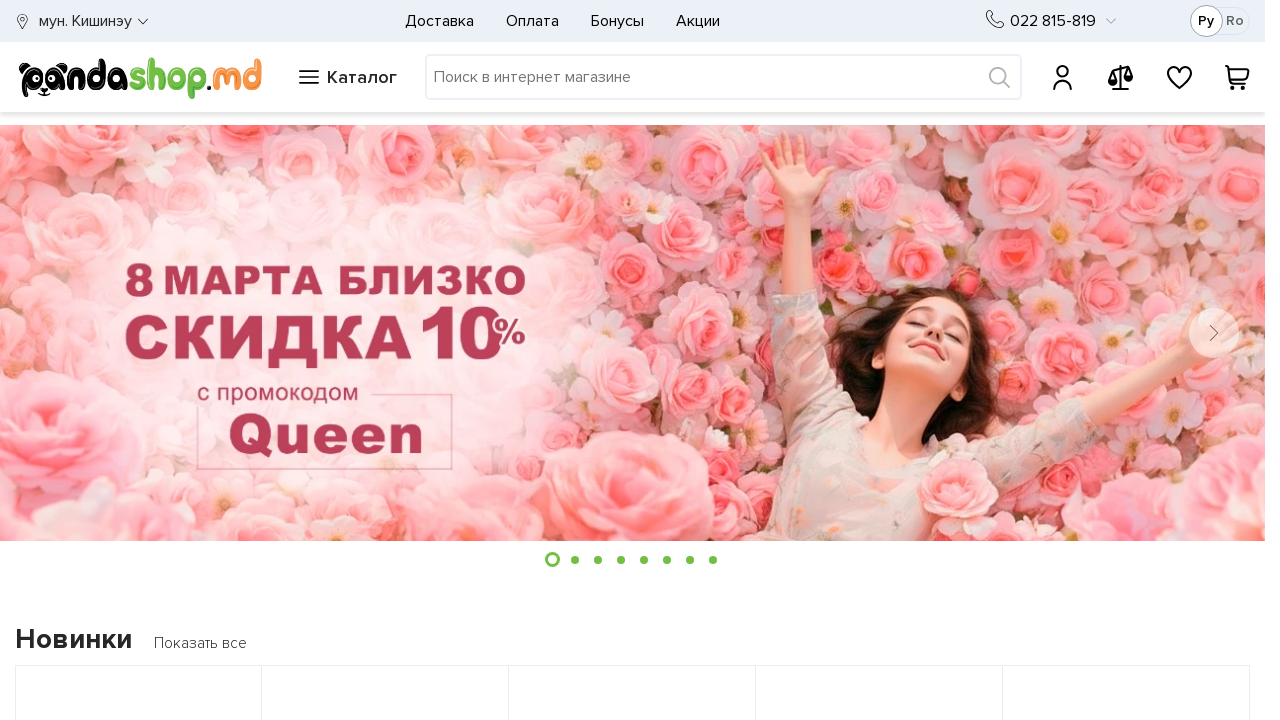

Searched for order summary elements with selector '.checkout-summary', found 0 element(s)
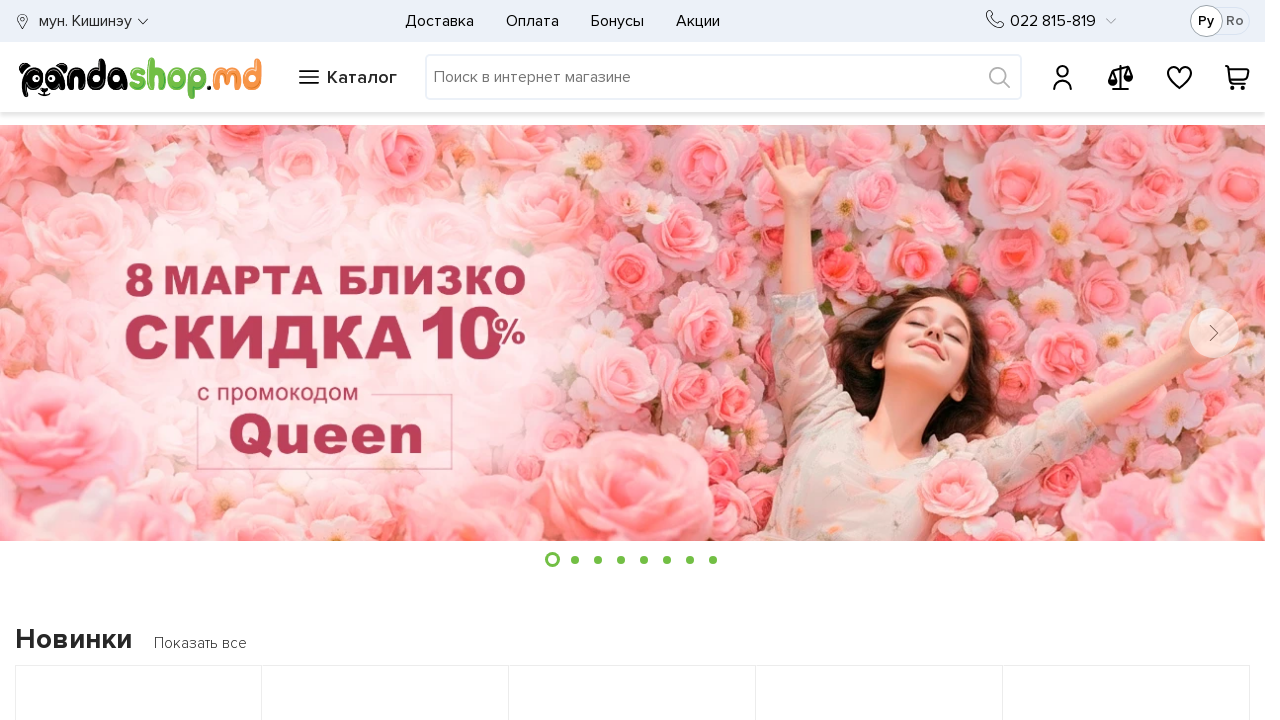

Searched for order summary elements with selector '[class*="summary"]', found 0 element(s)
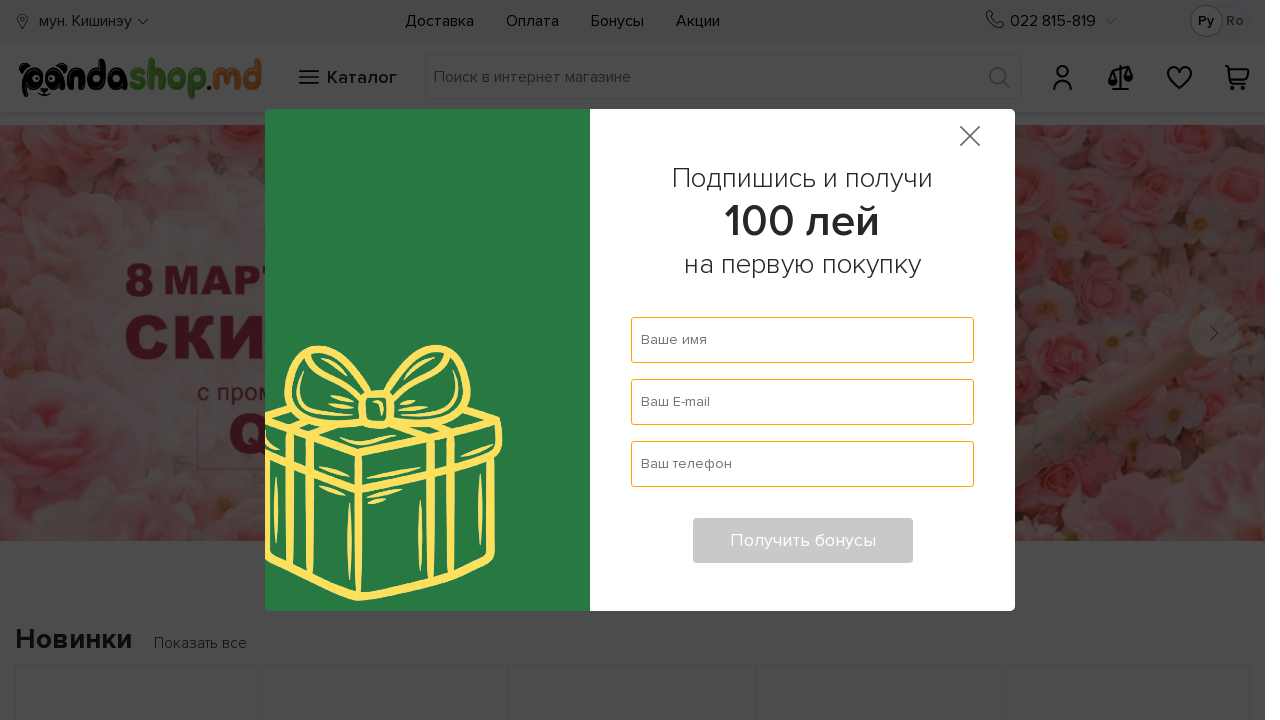

Searched for order summary elements with selector '.total', found 0 element(s)
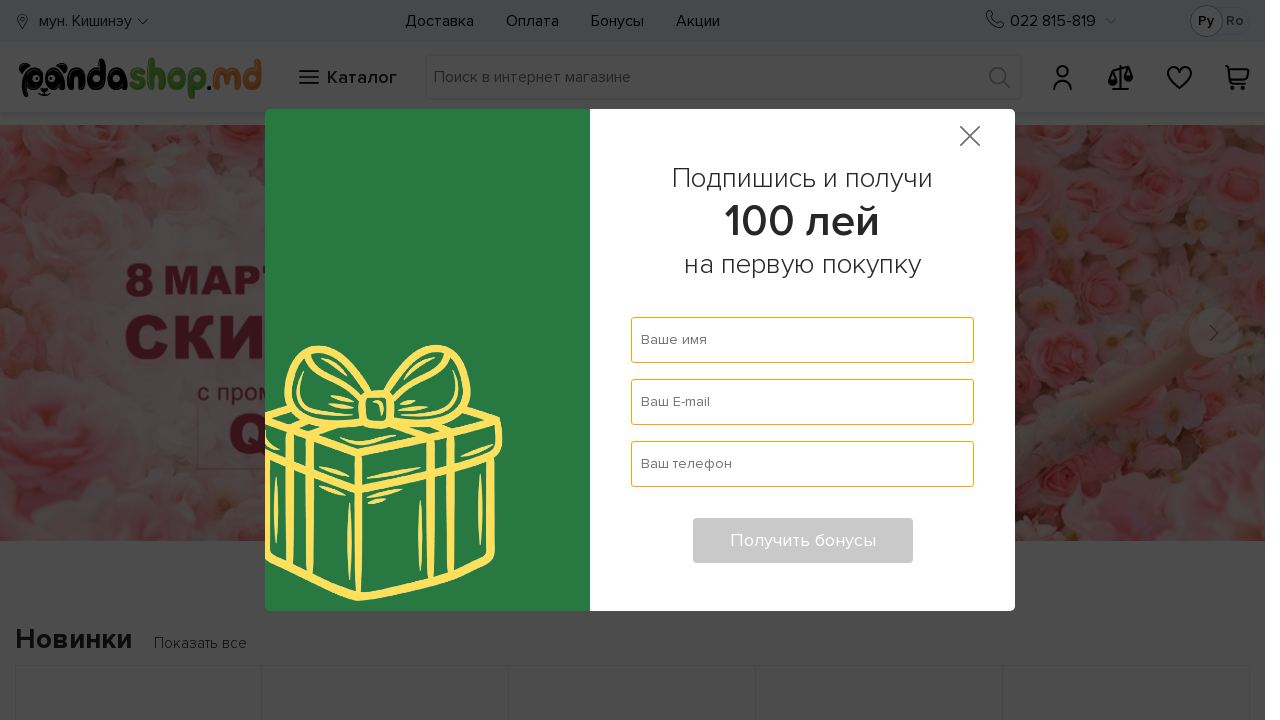

Searched for order summary elements with selector '.subtotal', found 0 element(s)
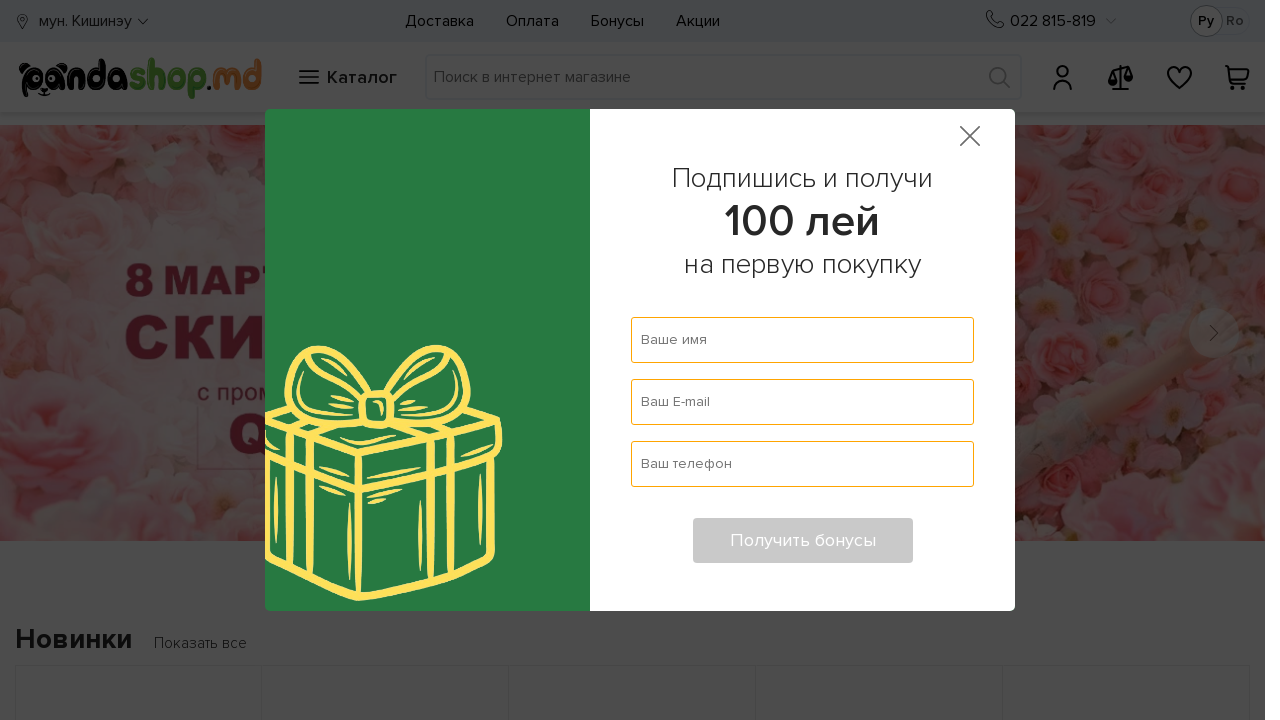

Searched for order summary elements with selector '[class*="total"]', found 0 element(s)
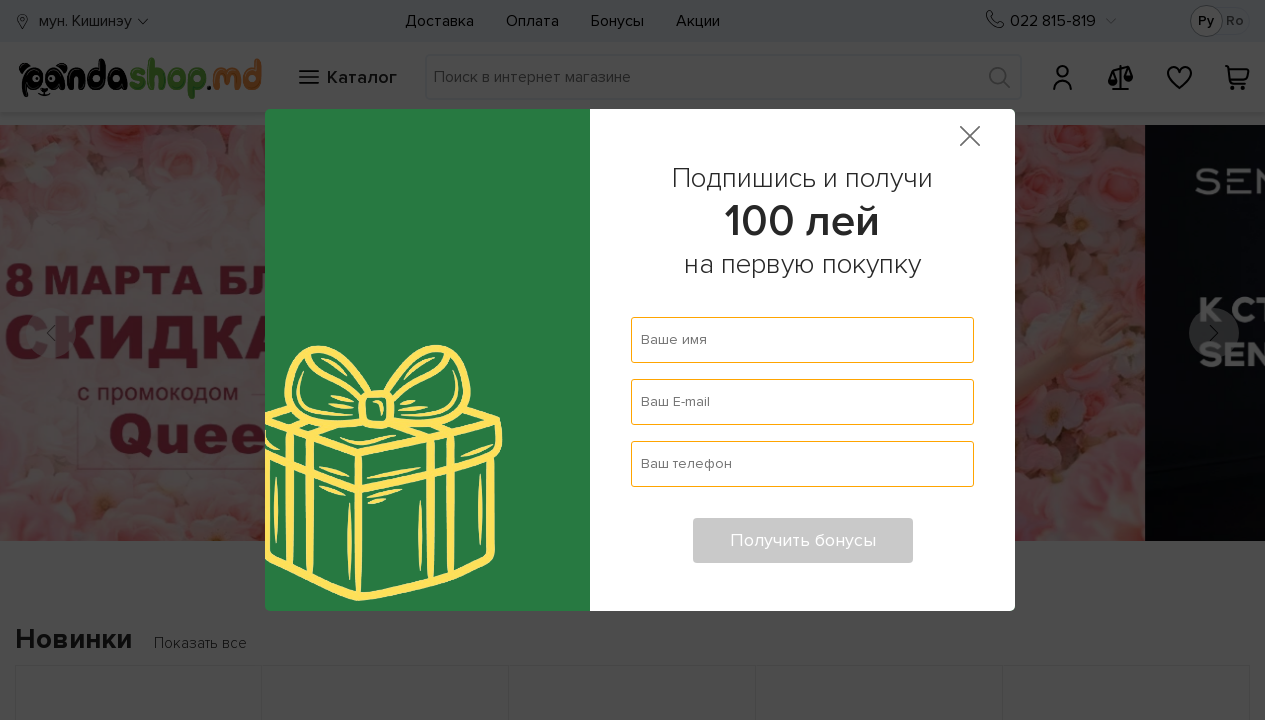

Waited for page to reach networkidle state - page fully loaded
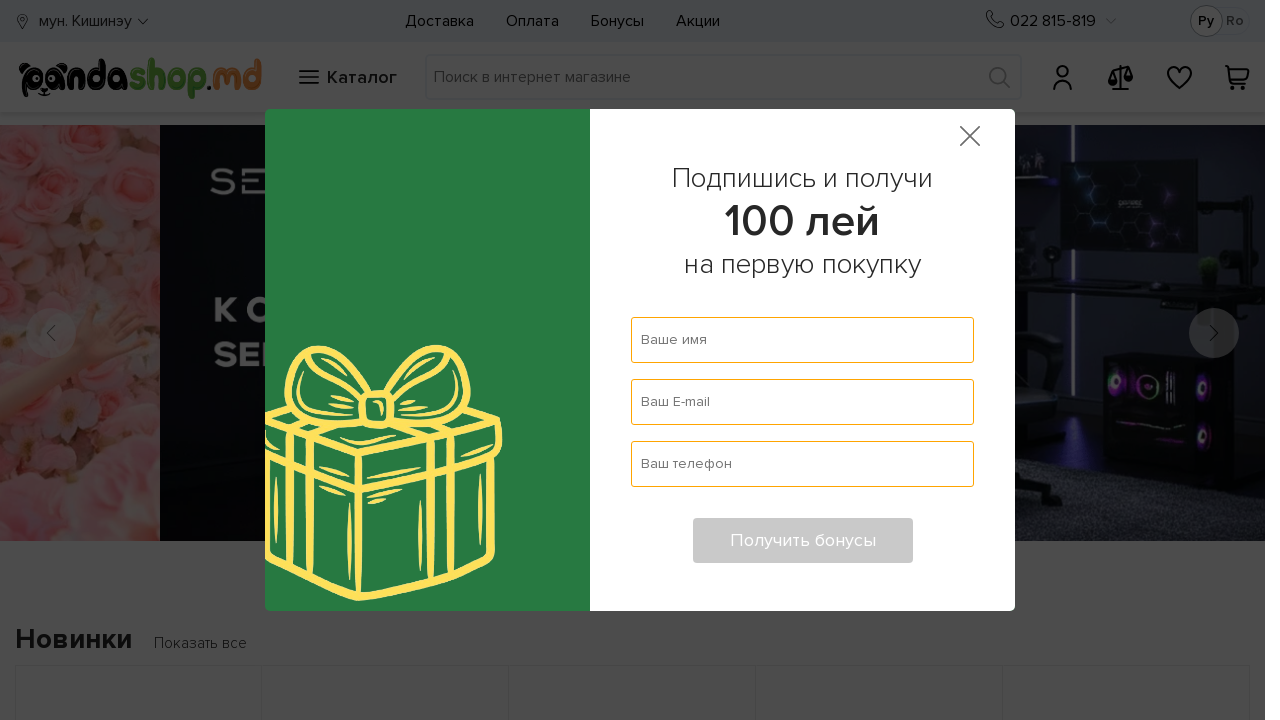

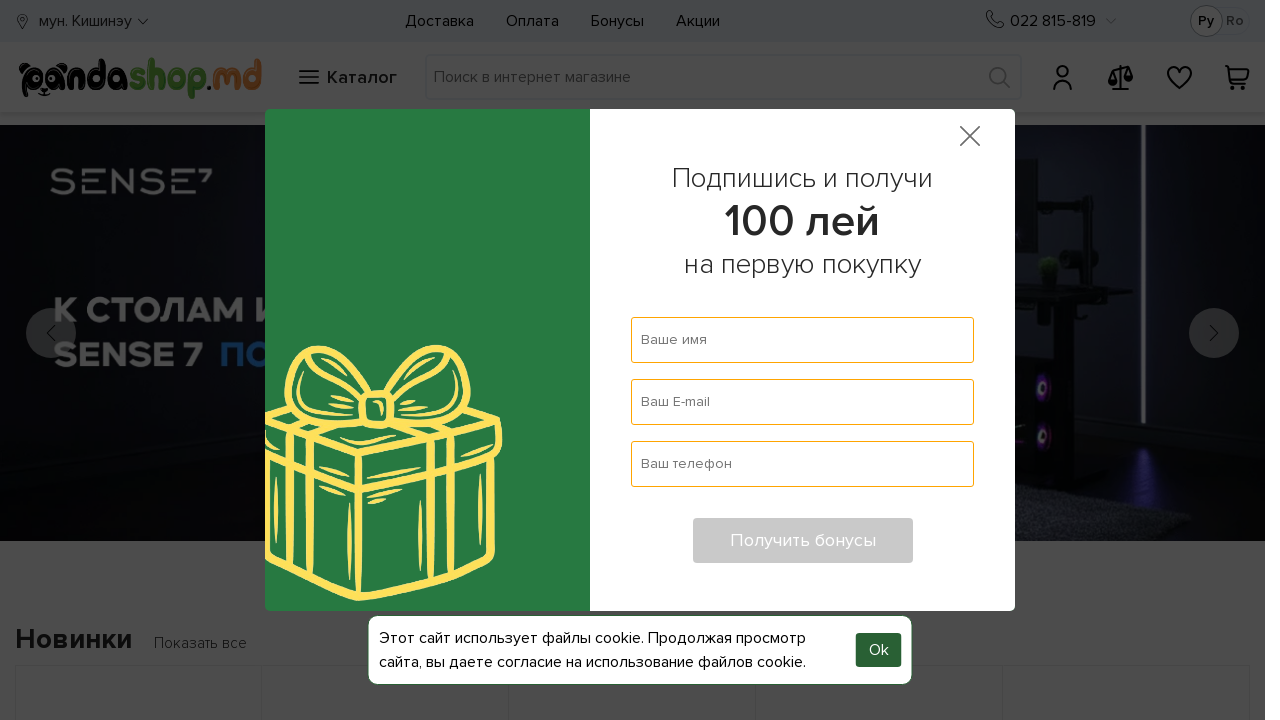